Navigates to a homepage and verifies the page loads by checking the title and URL are accessible

Starting URL: https://kristinek.github.io/site/

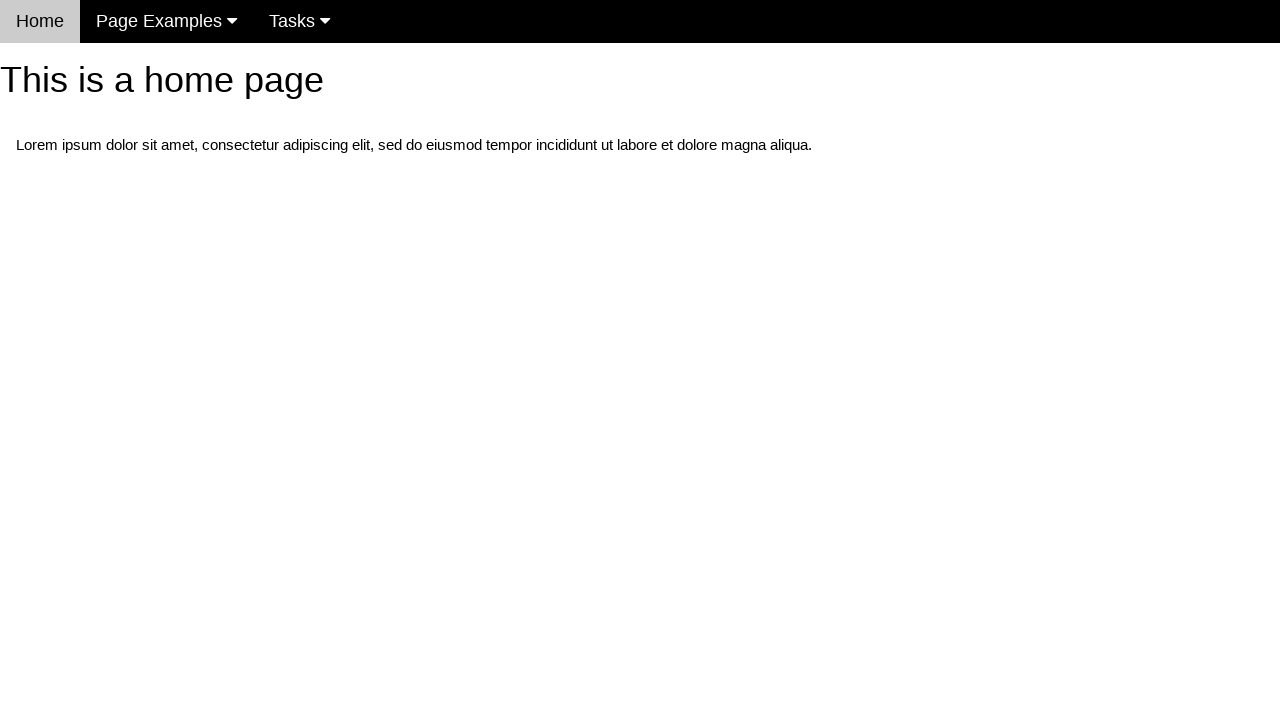

Navigated to homepage https://kristinek.github.io/site/
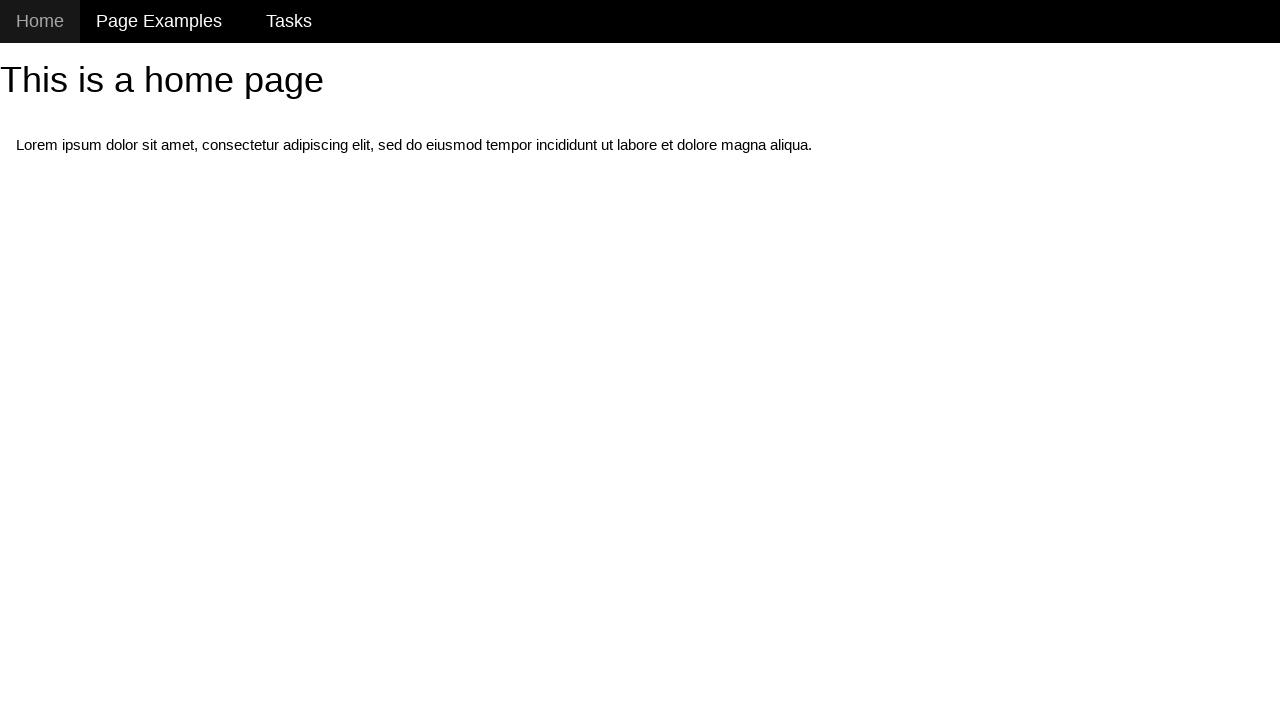

Page reached domcontentloaded state
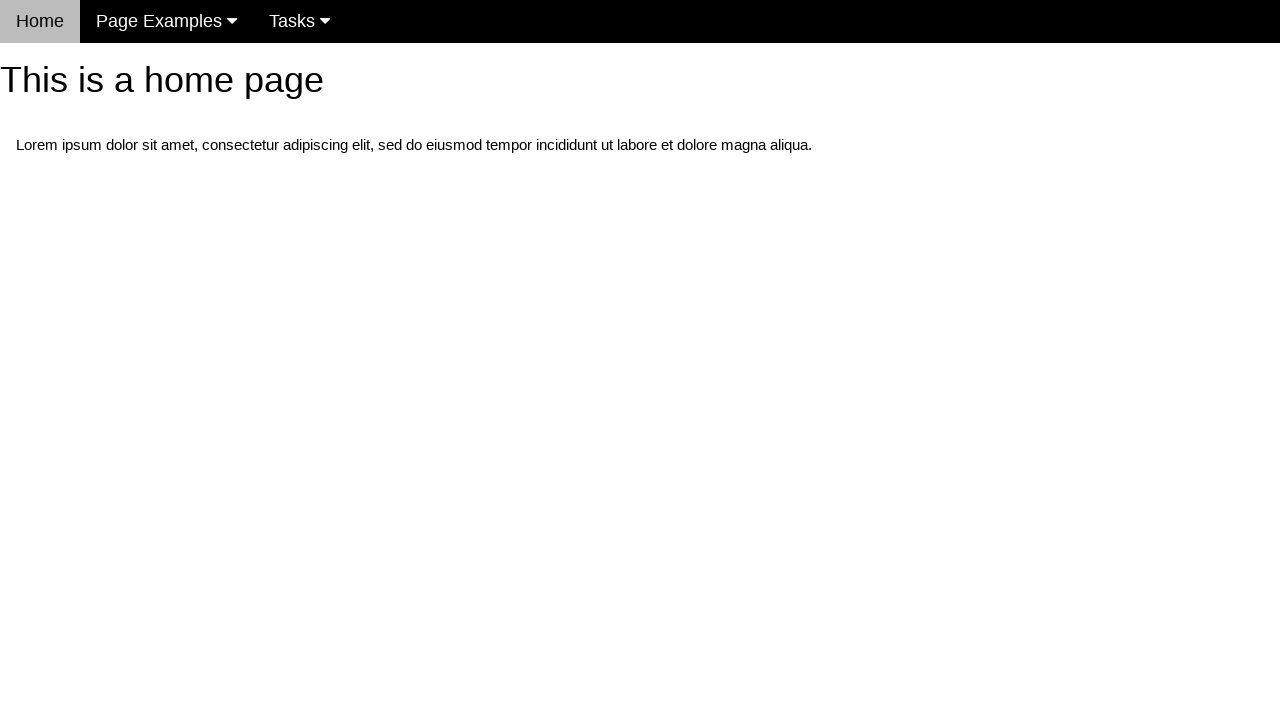

Retrieved page title: 'Home Page for this site'
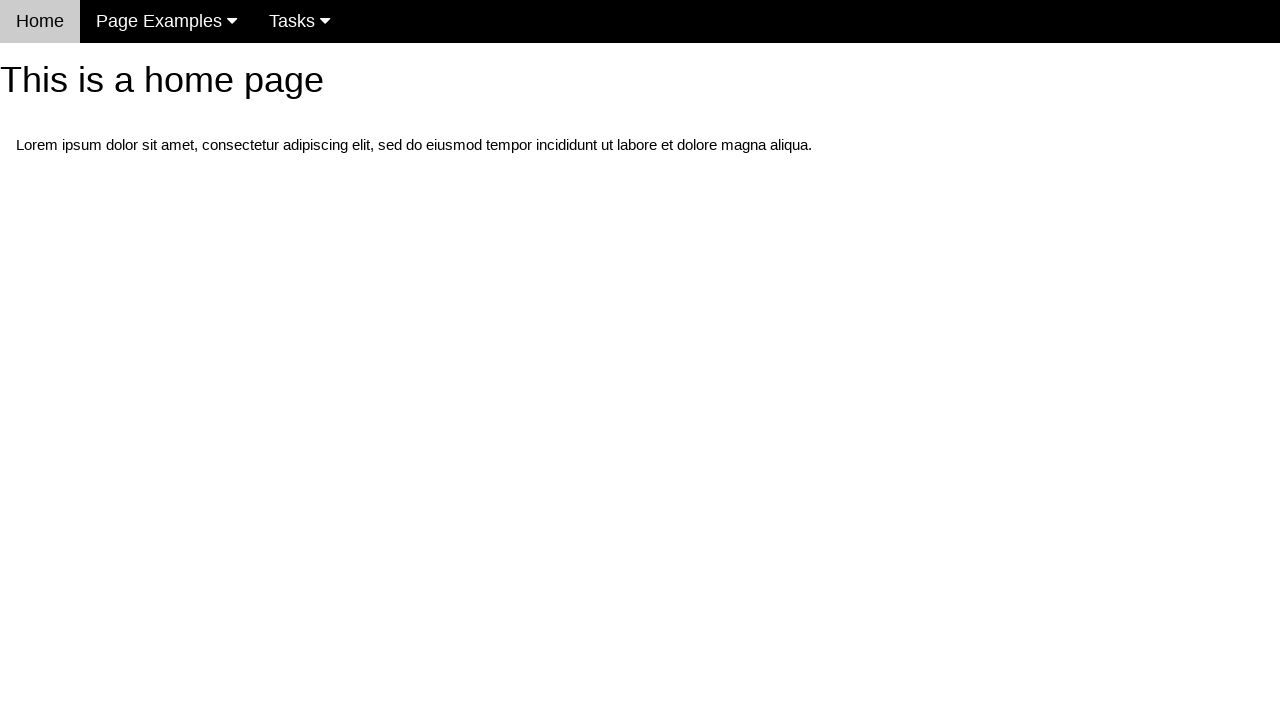

Retrieved current URL: 'https://kristinek.github.io/site/'
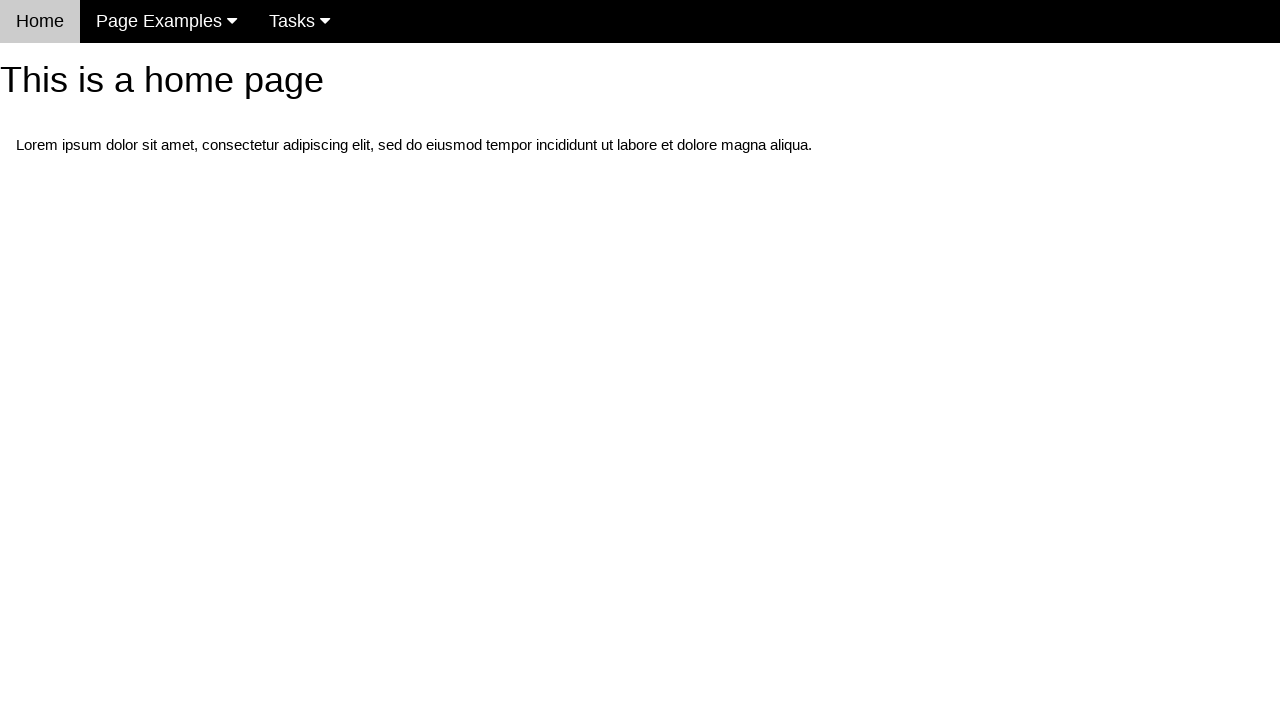

Verified that page title is not None
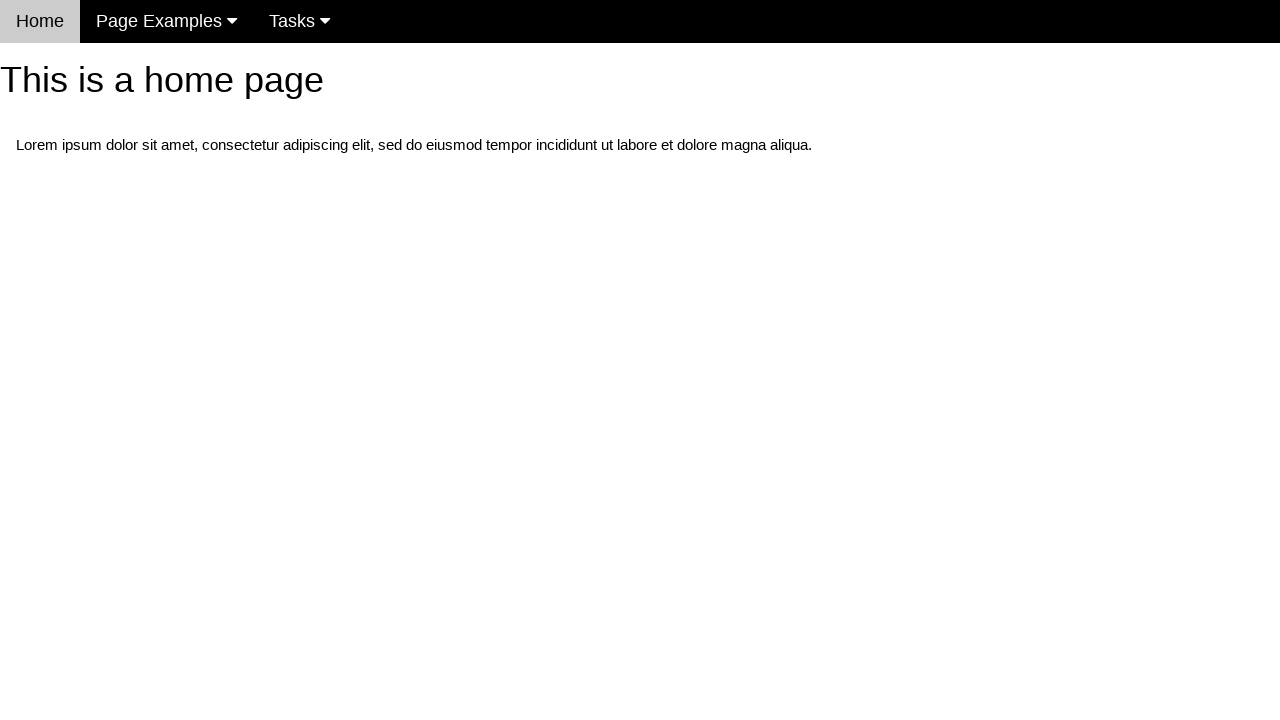

Verified that current URL matches expected homepage URL
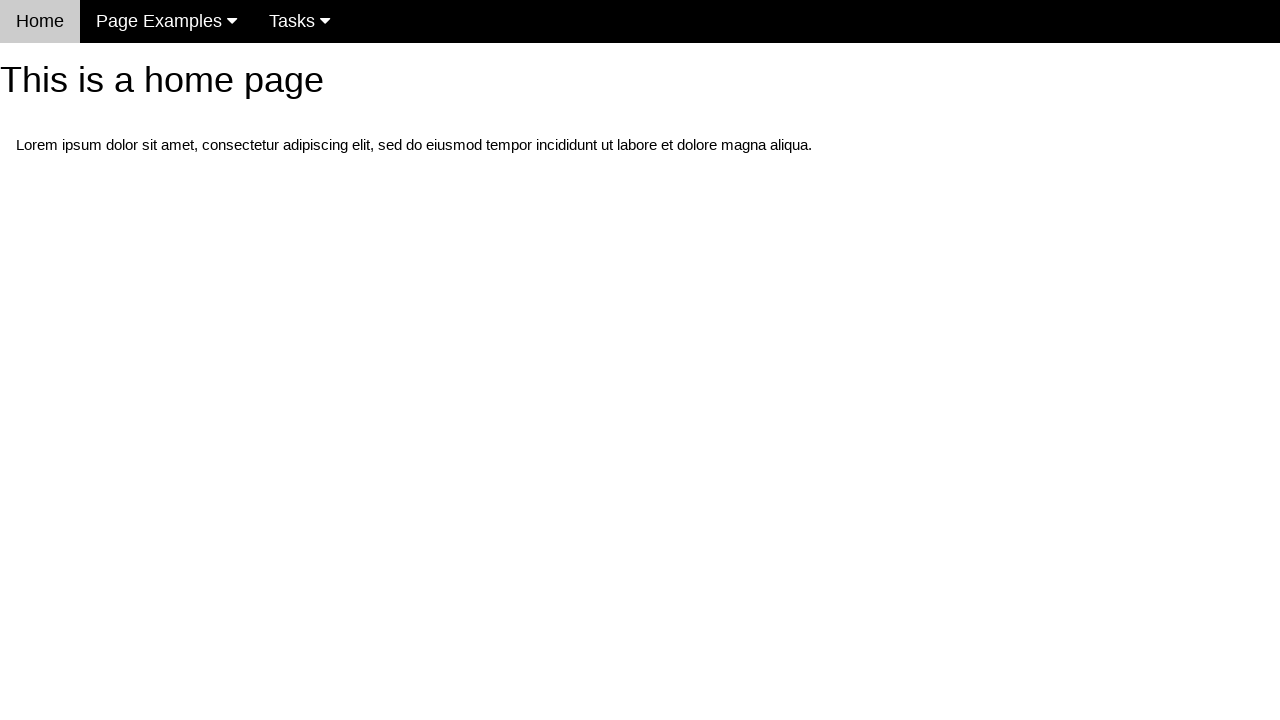

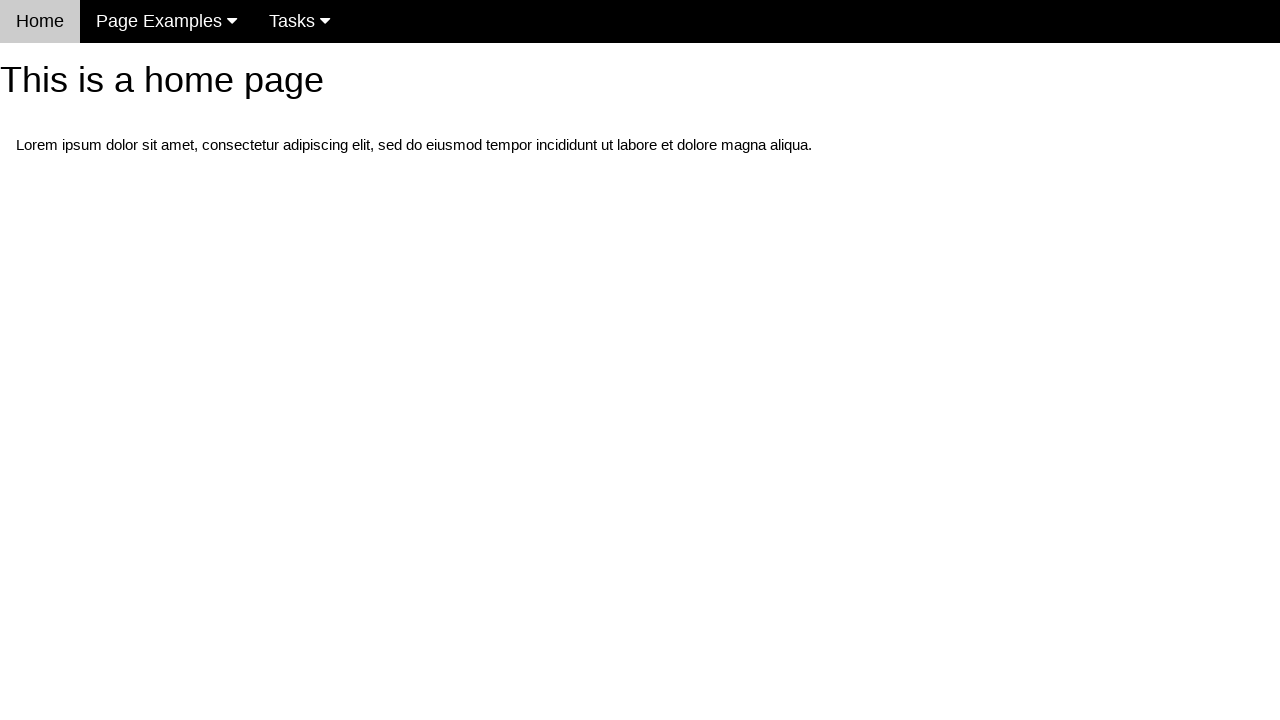